Navigates to Flipkart homepage and verifies the page title matches the expected value

Starting URL: https://www.flipkart.com/

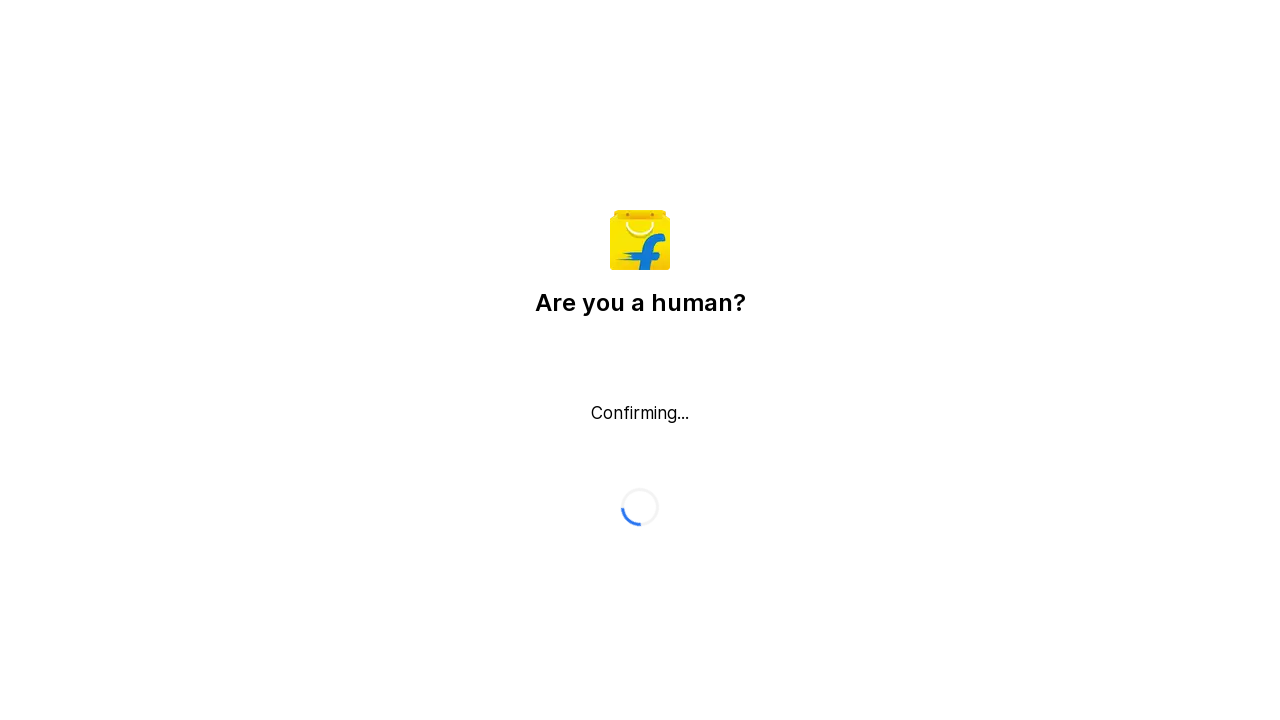

Waited for page to load (domcontentloaded)
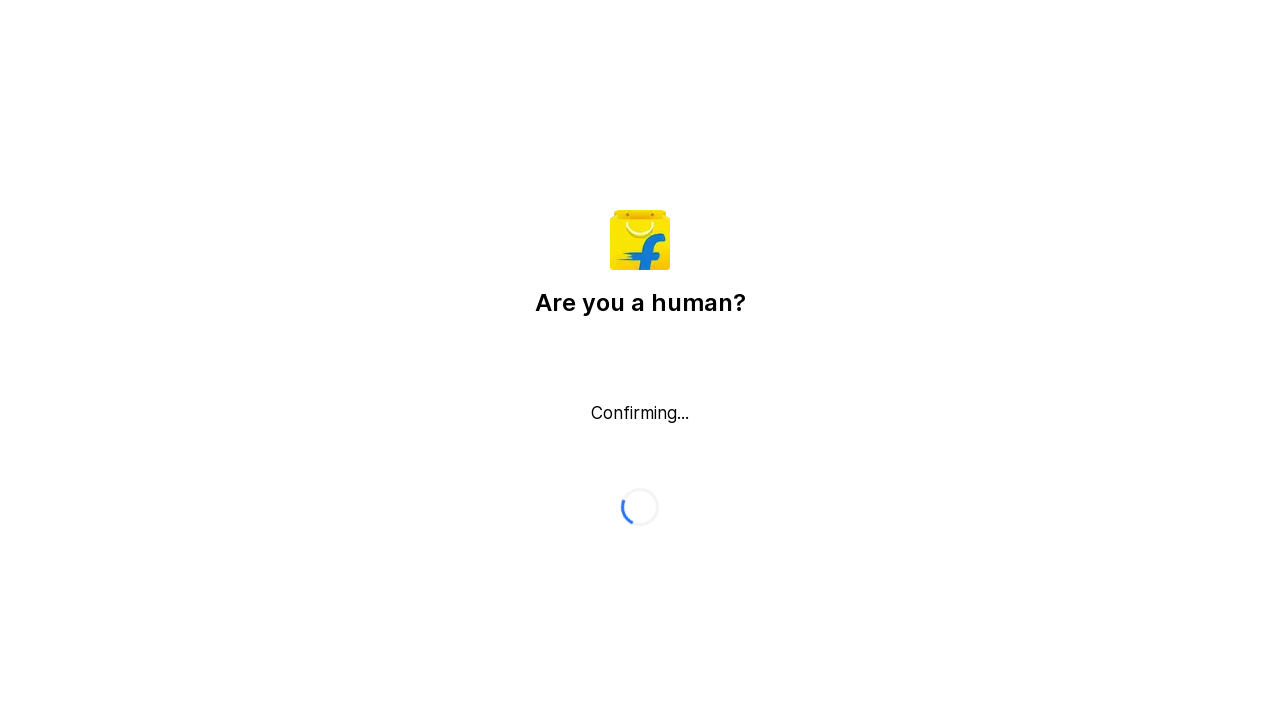

Retrieved page title
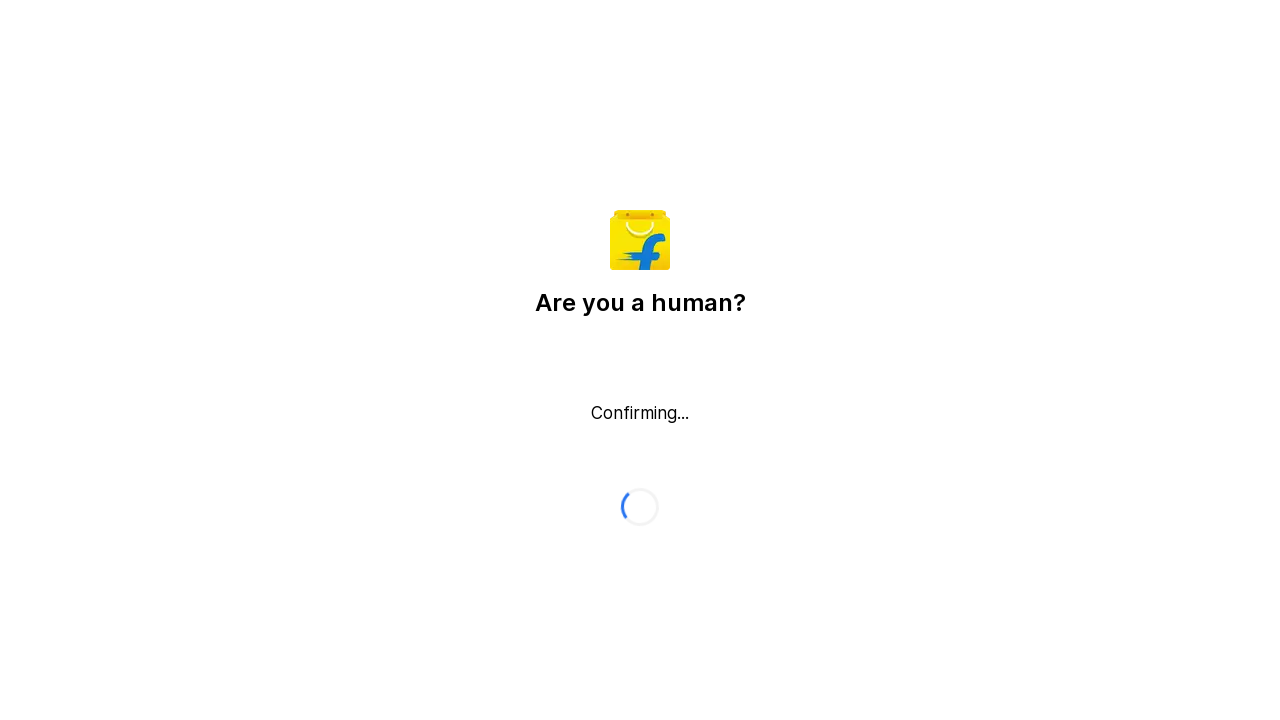

Verified page title contains 'flipkart' - actual title: 'Flipkart reCAPTCHA'
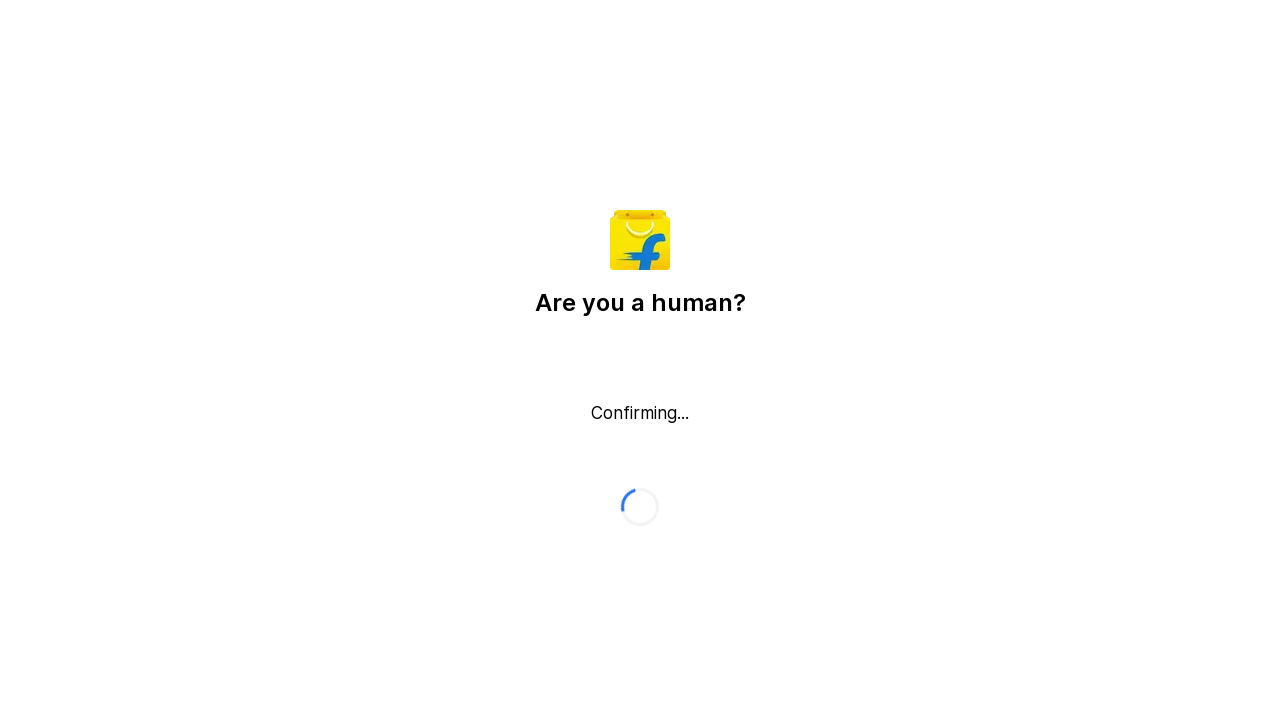

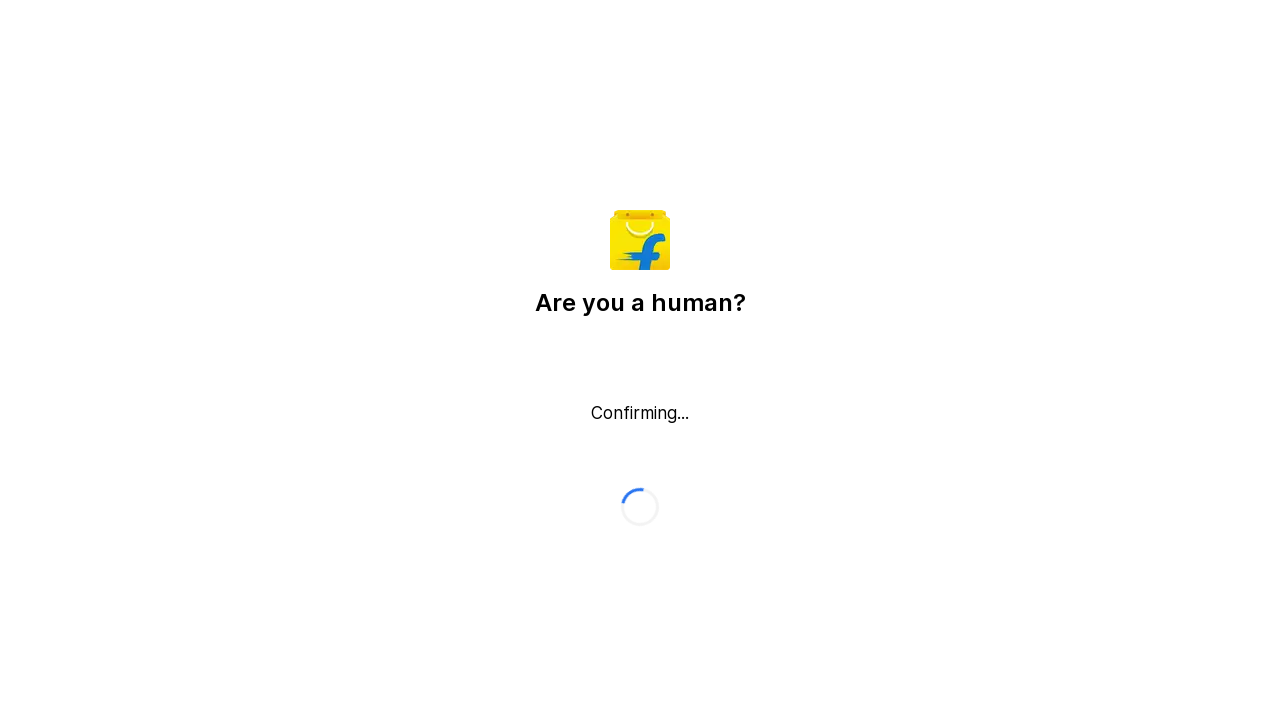